Tests browser forward navigation by going to a new page, navigating back, then forward again to verify the browser history works correctly.

Starting URL: https://the-internet.herokuapp.com/

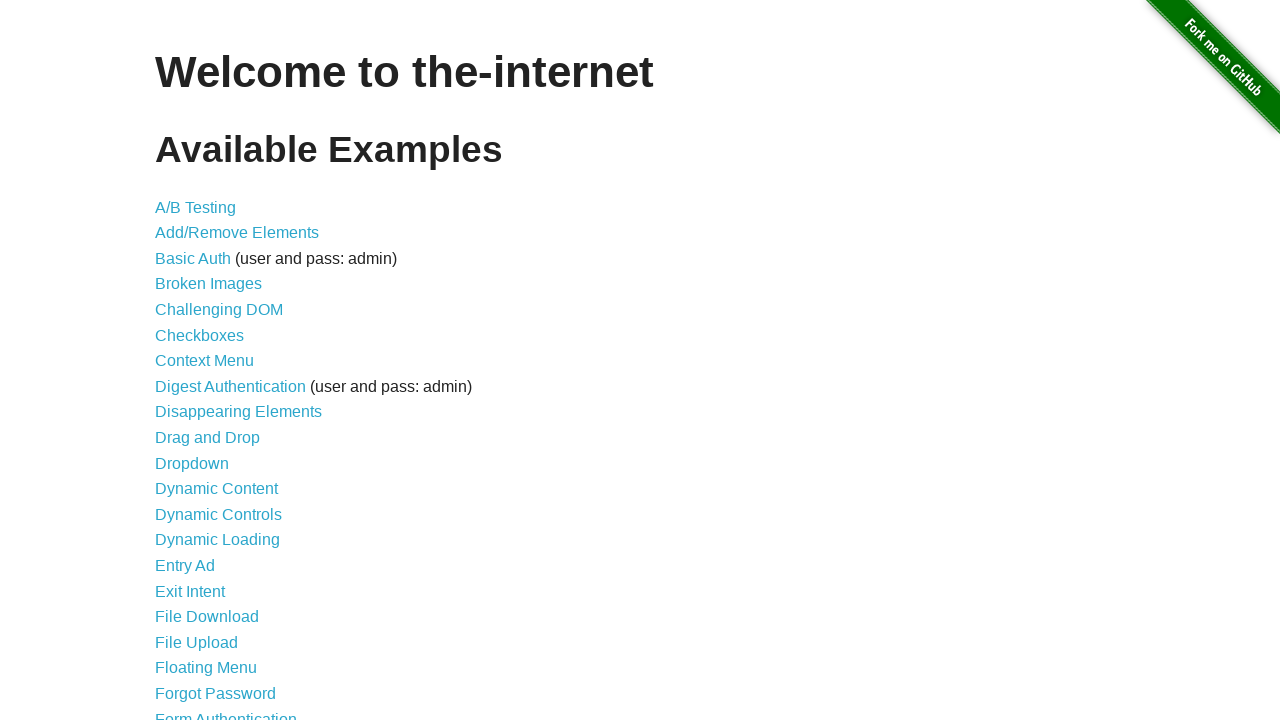

Navigated to context menu page
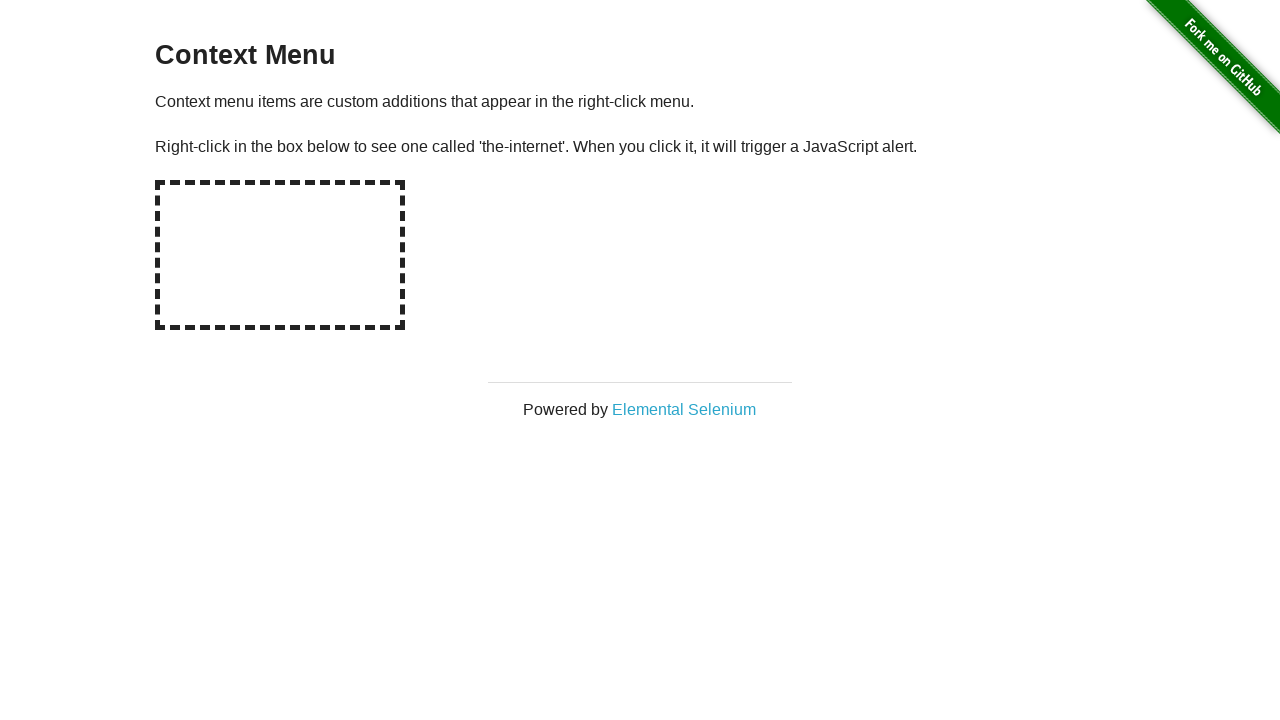

Verified URL is correct (context_menu page)
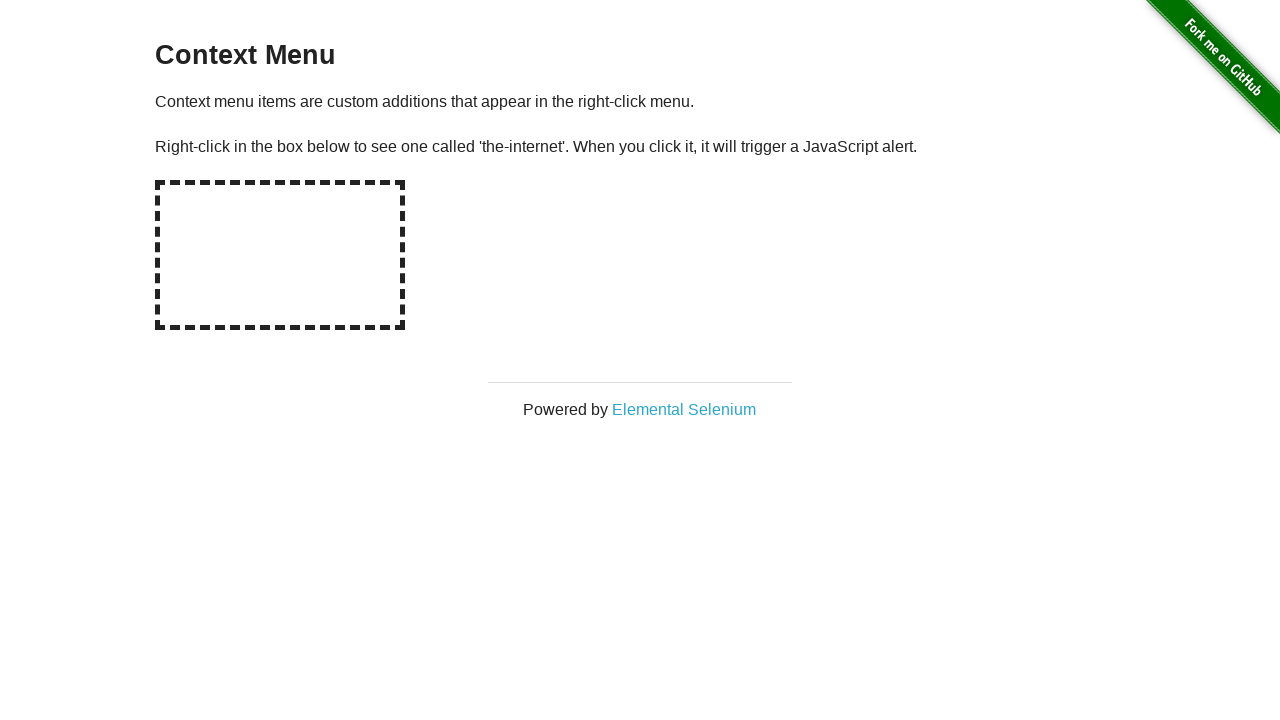

Navigated back using browser history
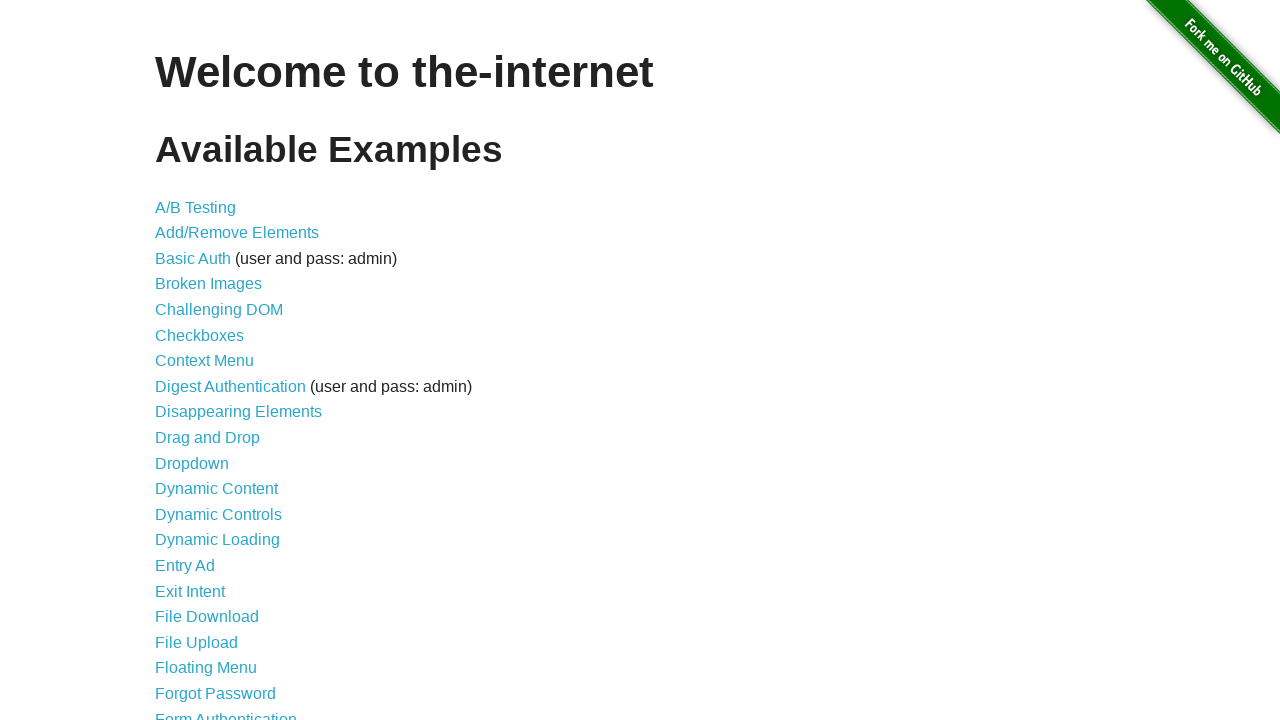

Verified we're back at the homepage
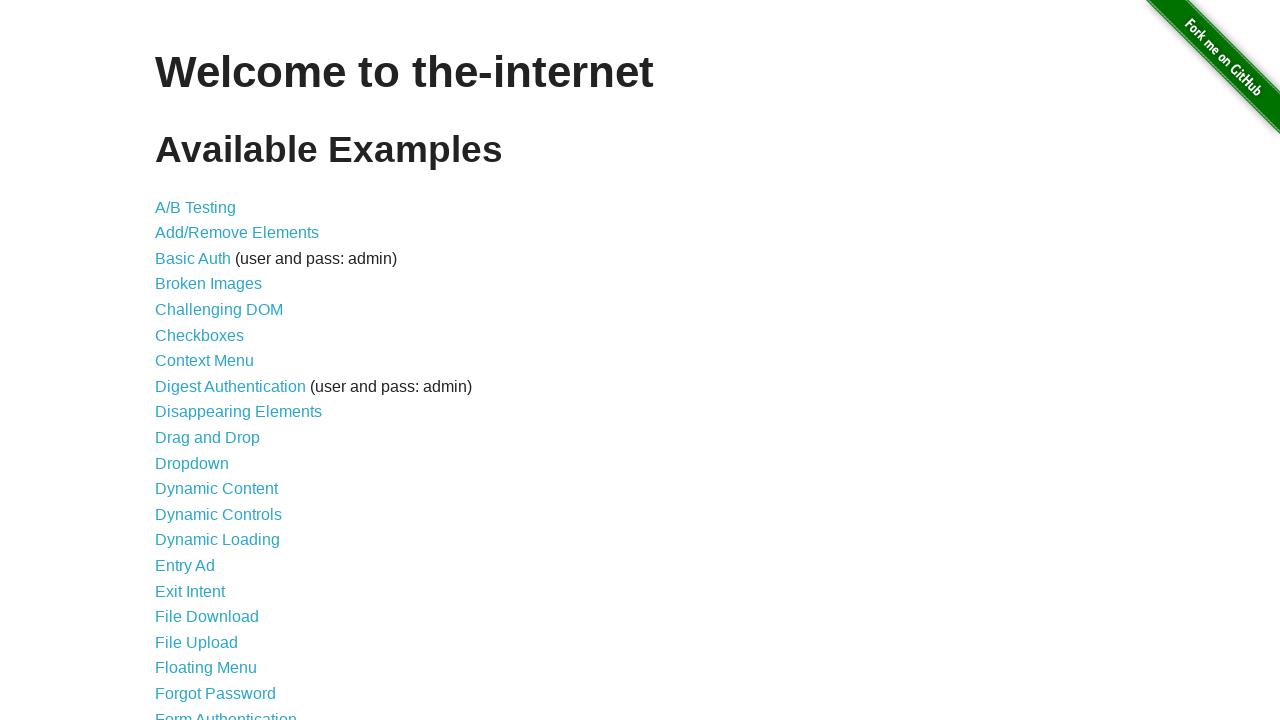

Navigated forward using browser history
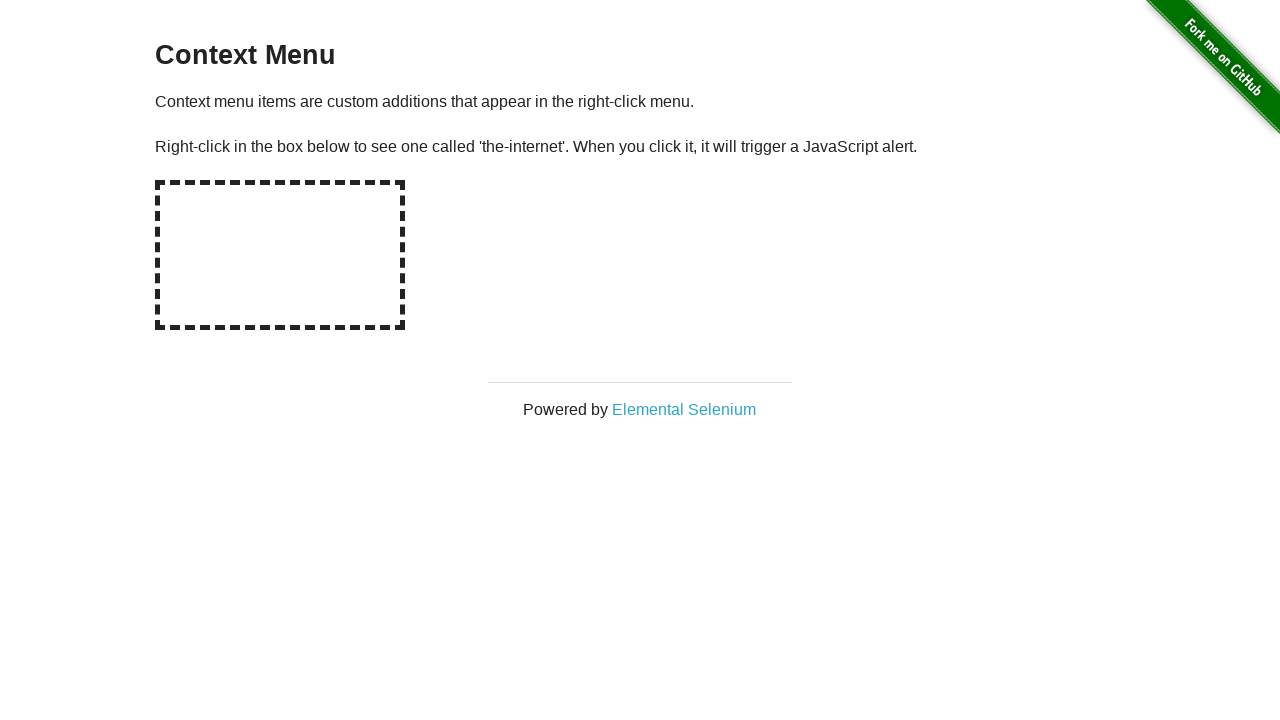

Verified we're back at the context menu page after forward navigation
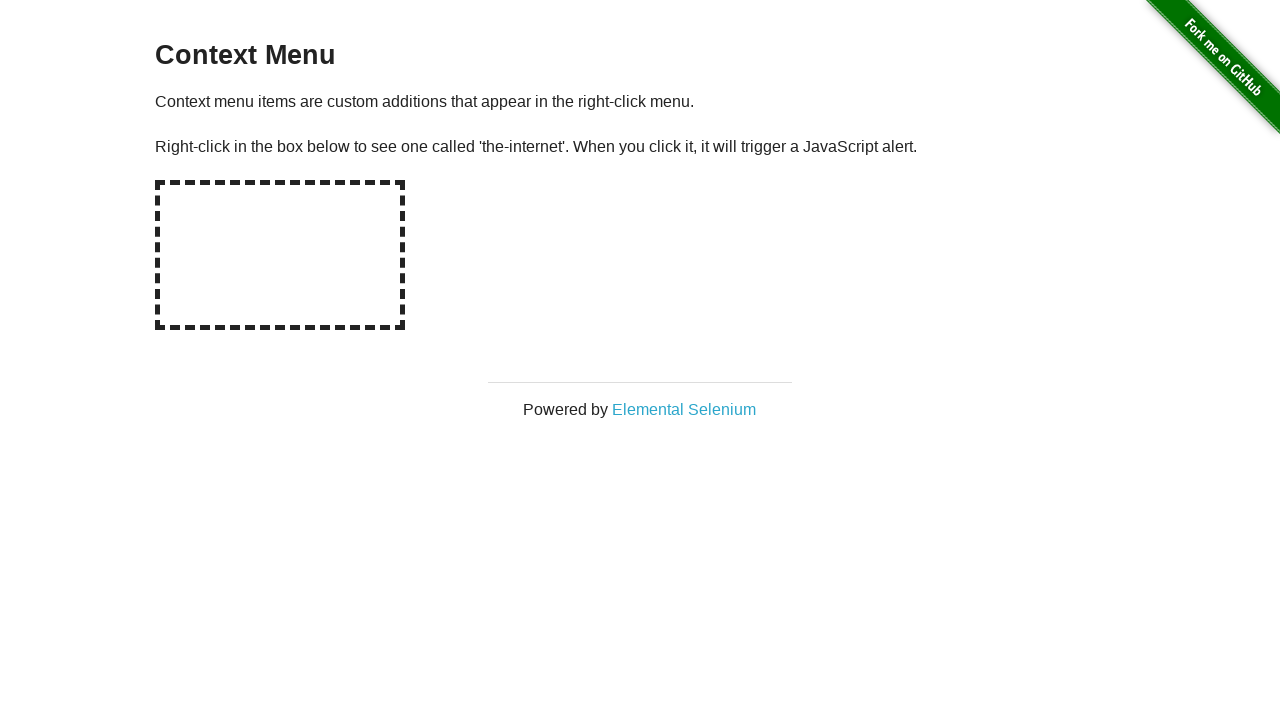

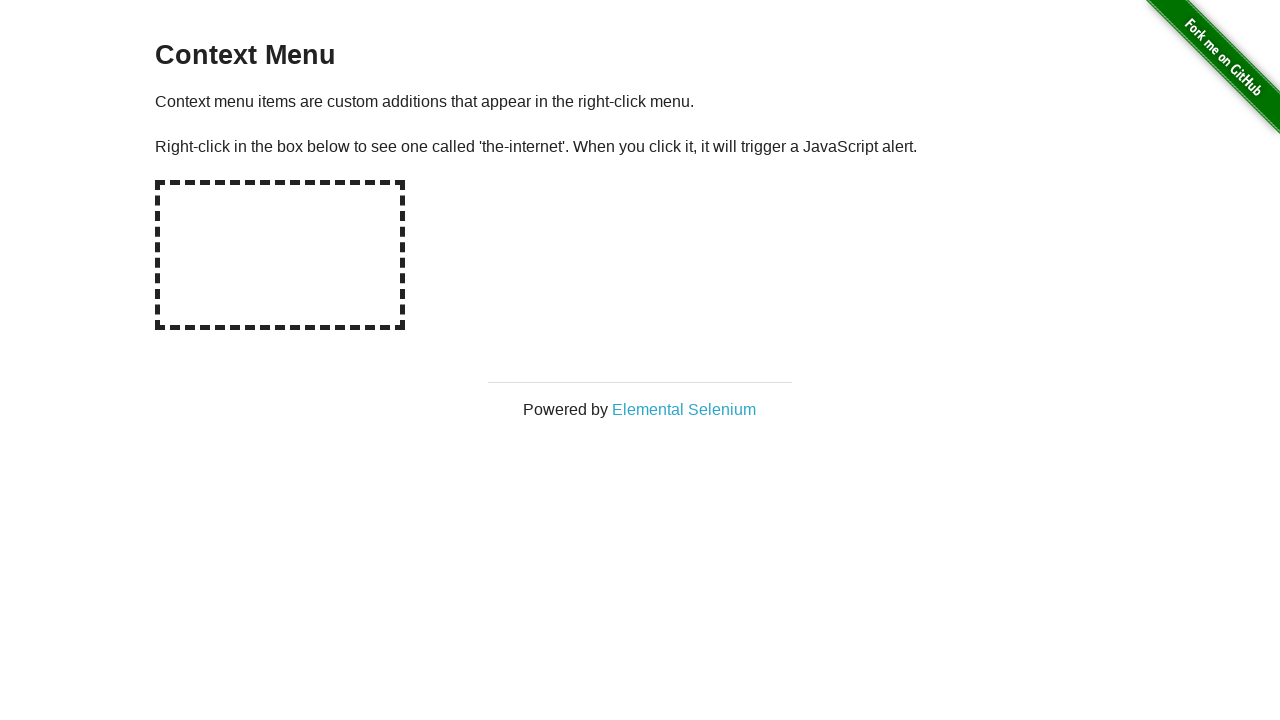